Tests that images load correctly on a demo page by waiting for all image elements to be present and verifying at least three images exist

Starting URL: https://bonigarcia.dev/selenium-webdriver-java/loading-images.html

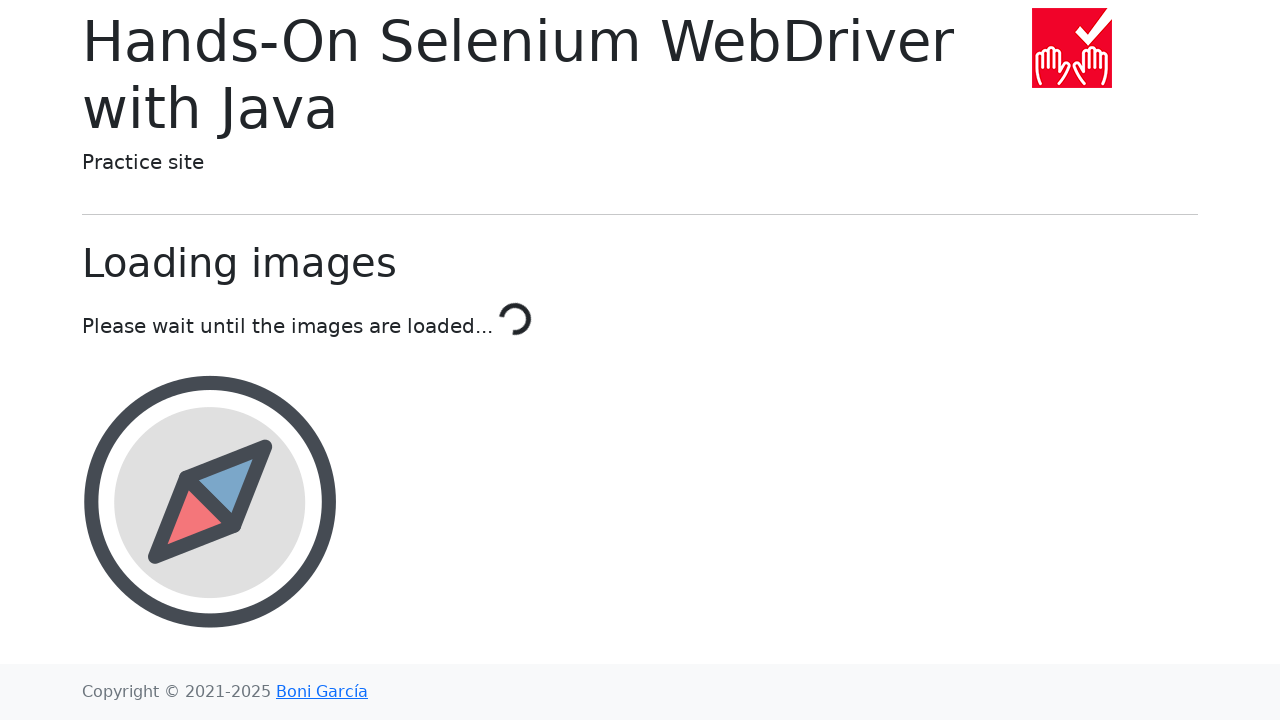

Navigated to loading images demo page
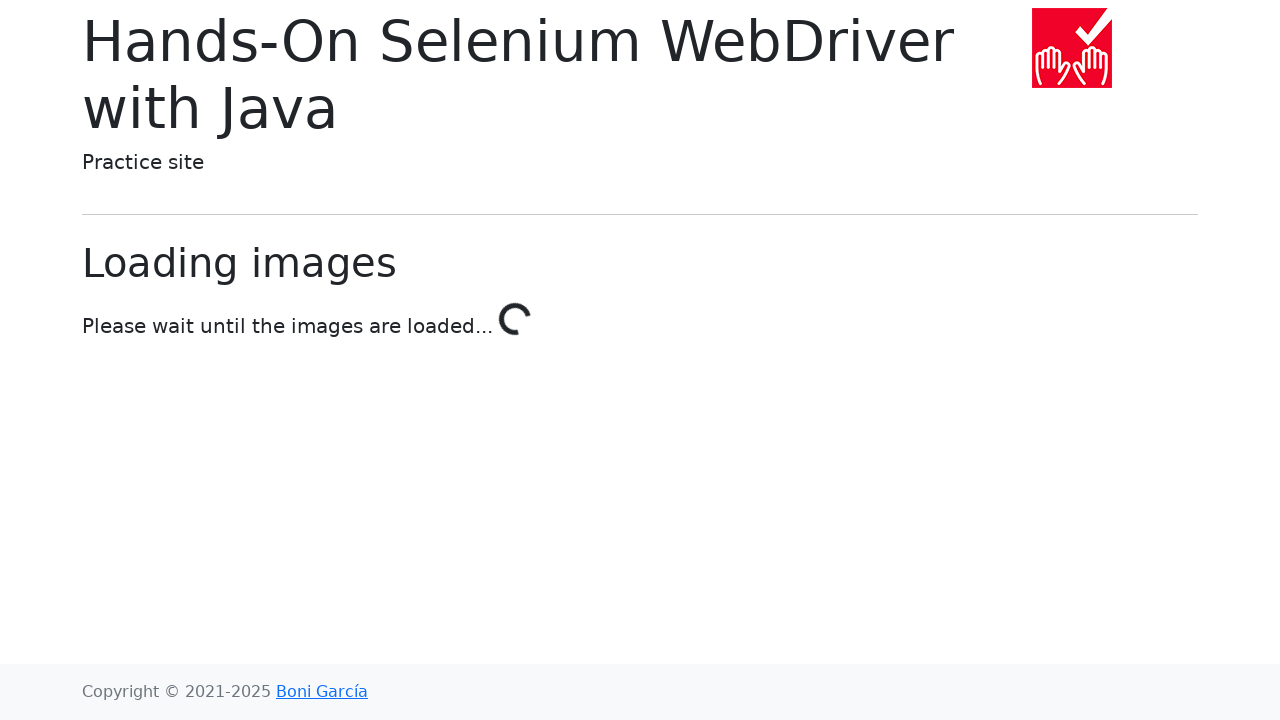

Waited for image elements to be attached to the DOM
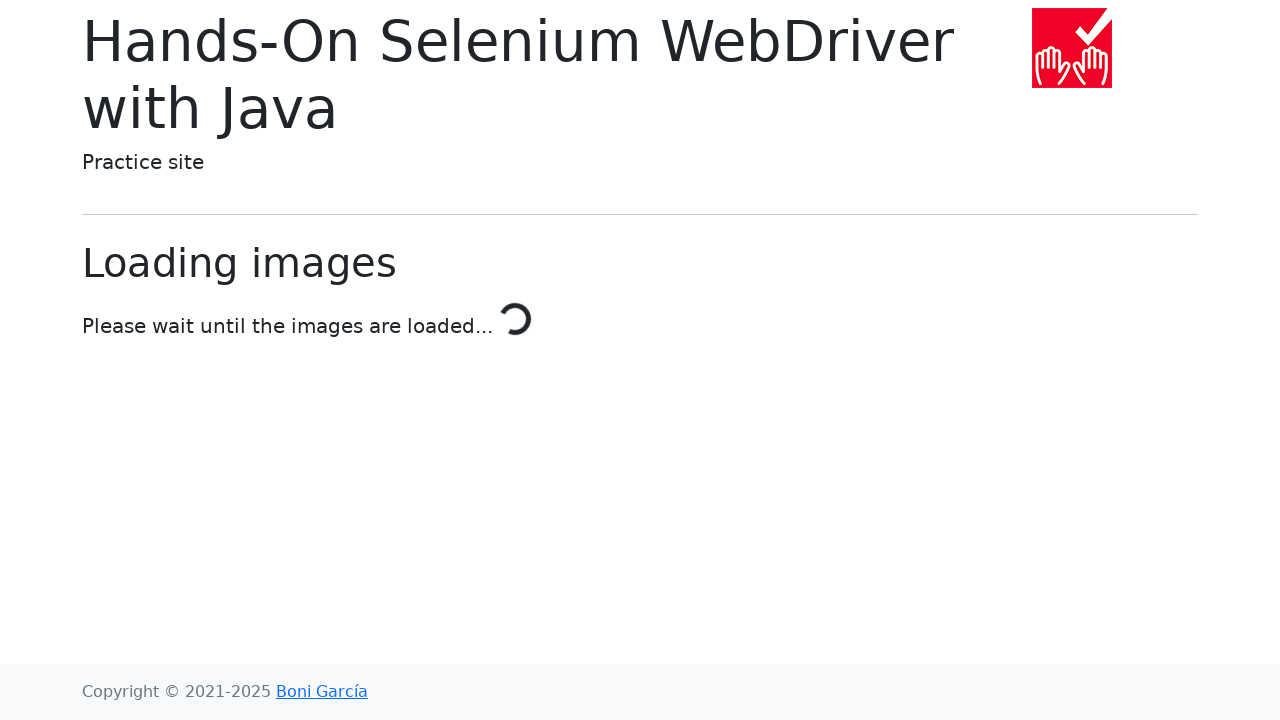

Verified at least 3 images are present on the page
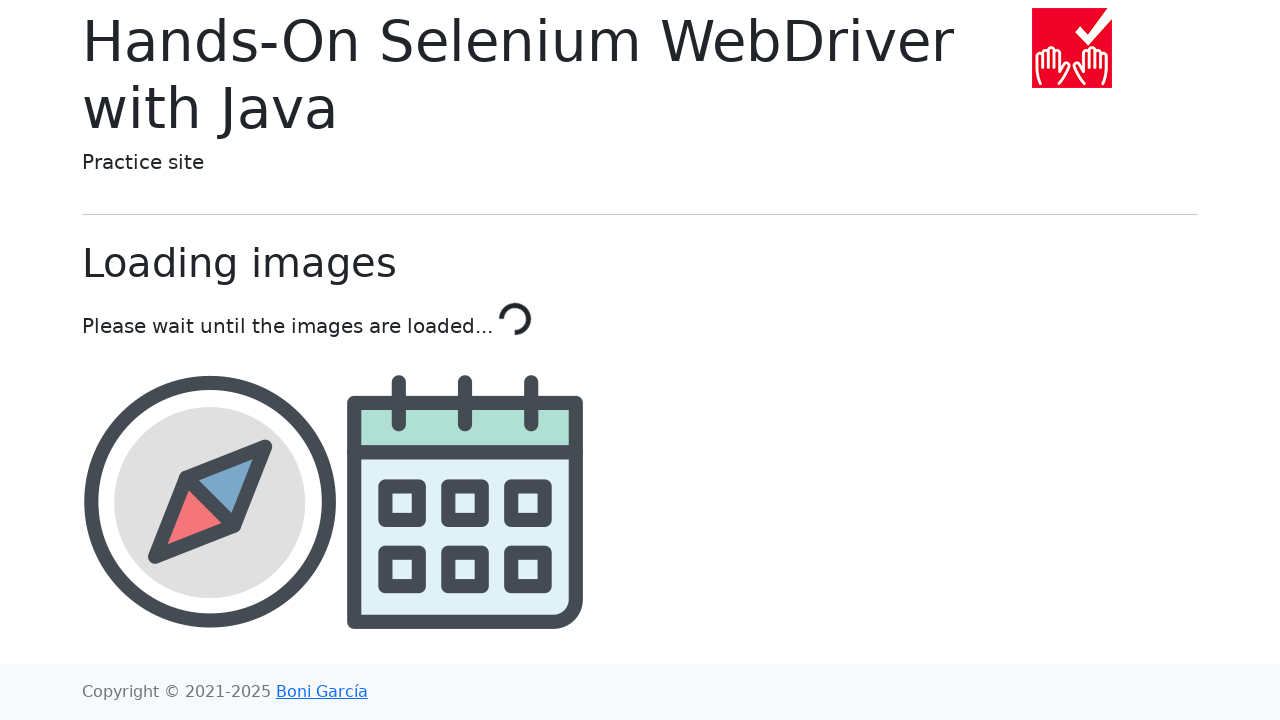

Confirmed the third image is visible
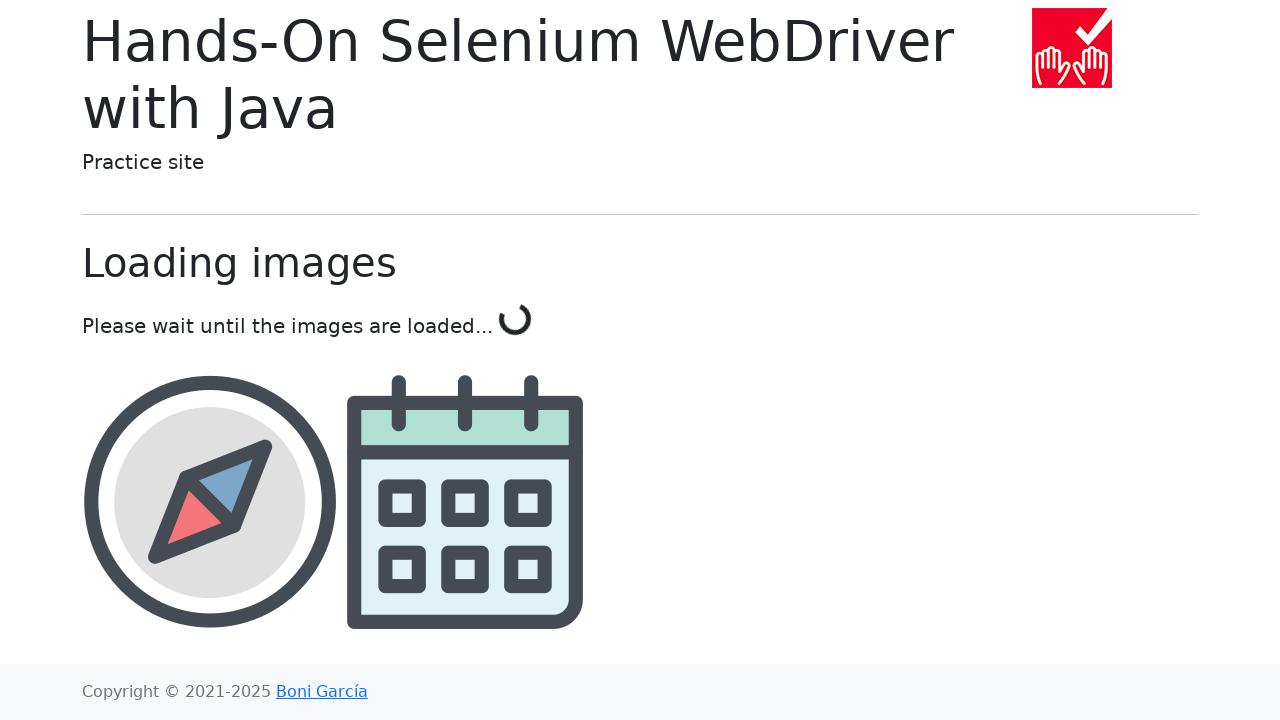

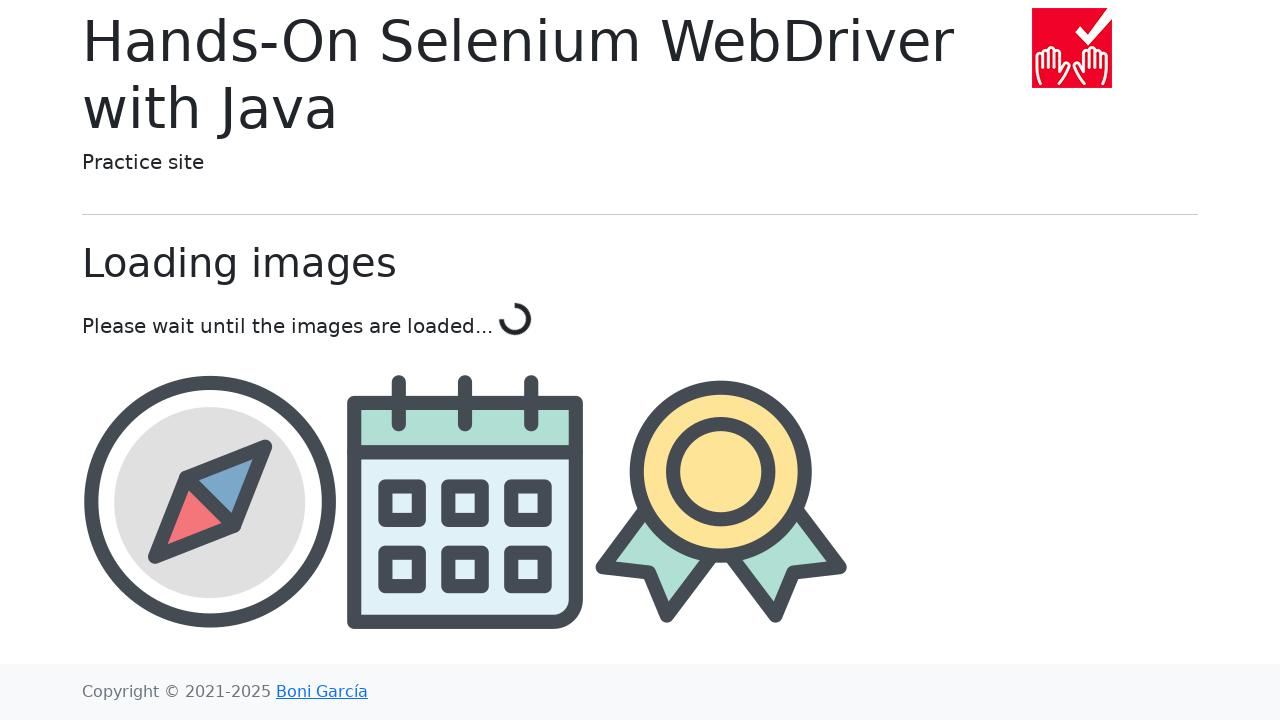